Tests JavaScript alert handling by clicking a button that triggers an alert and then dismissing it

Starting URL: http://www.echoecho.com/javascript4.htm

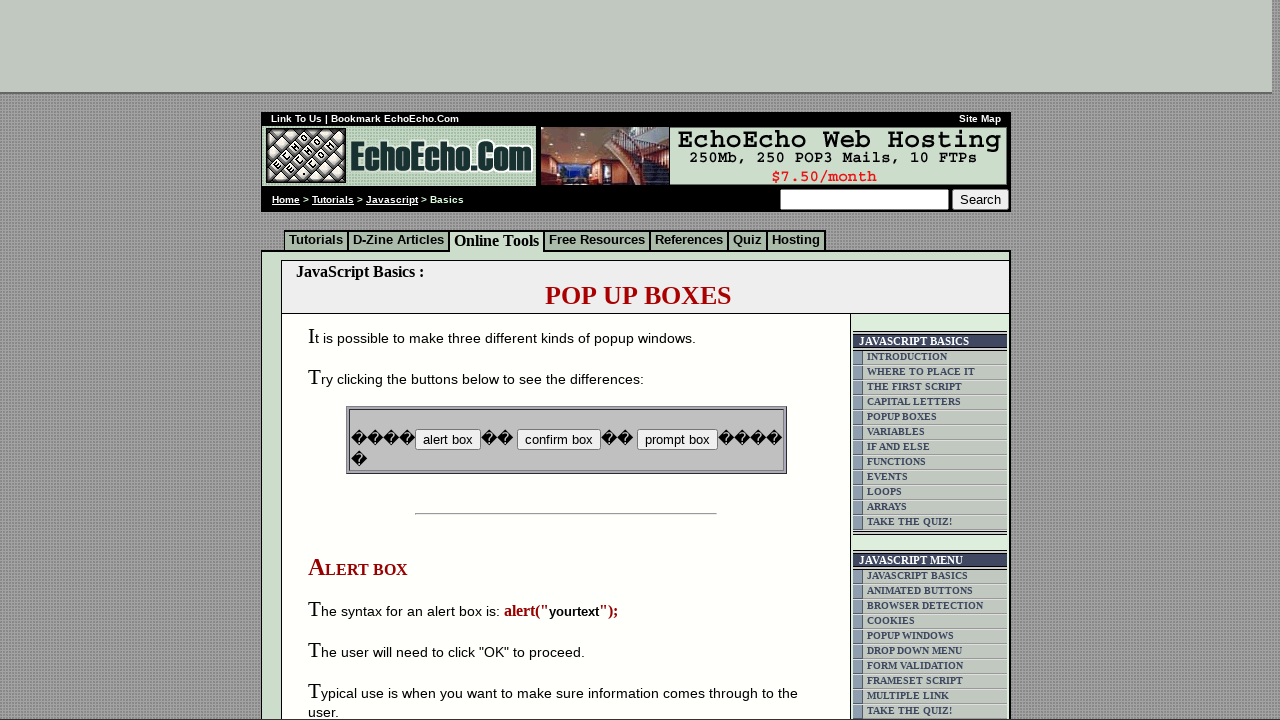

Clicked button to trigger JavaScript alert at (448, 440) on input[name='B1']
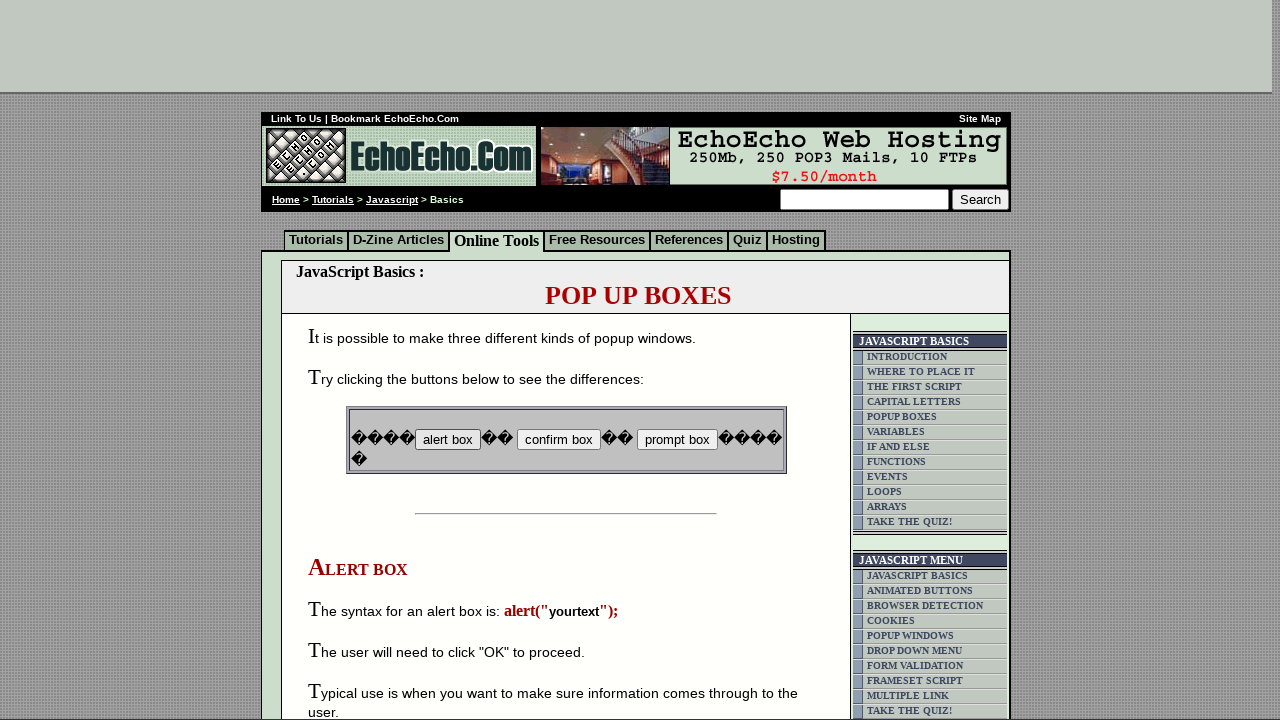

Set up dialog handler to dismiss alerts
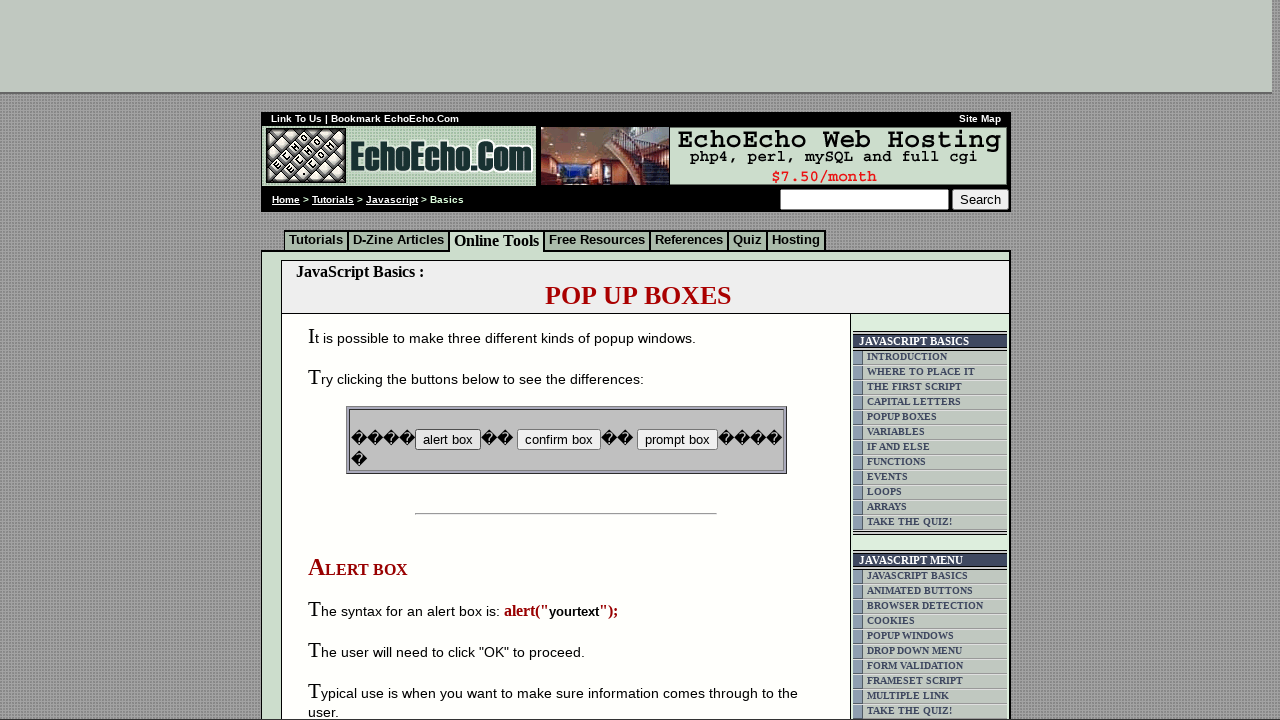

Clicked button again to trigger alert and verify dismissal at (448, 440) on input[name='B1']
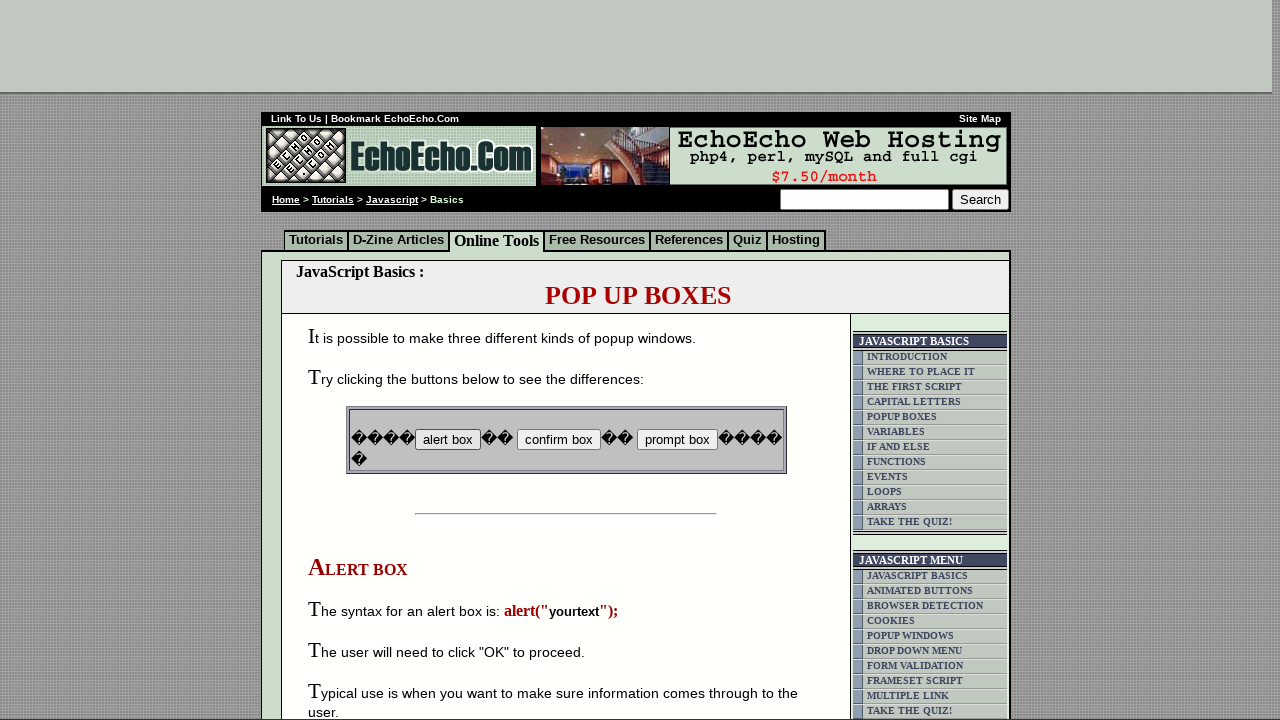

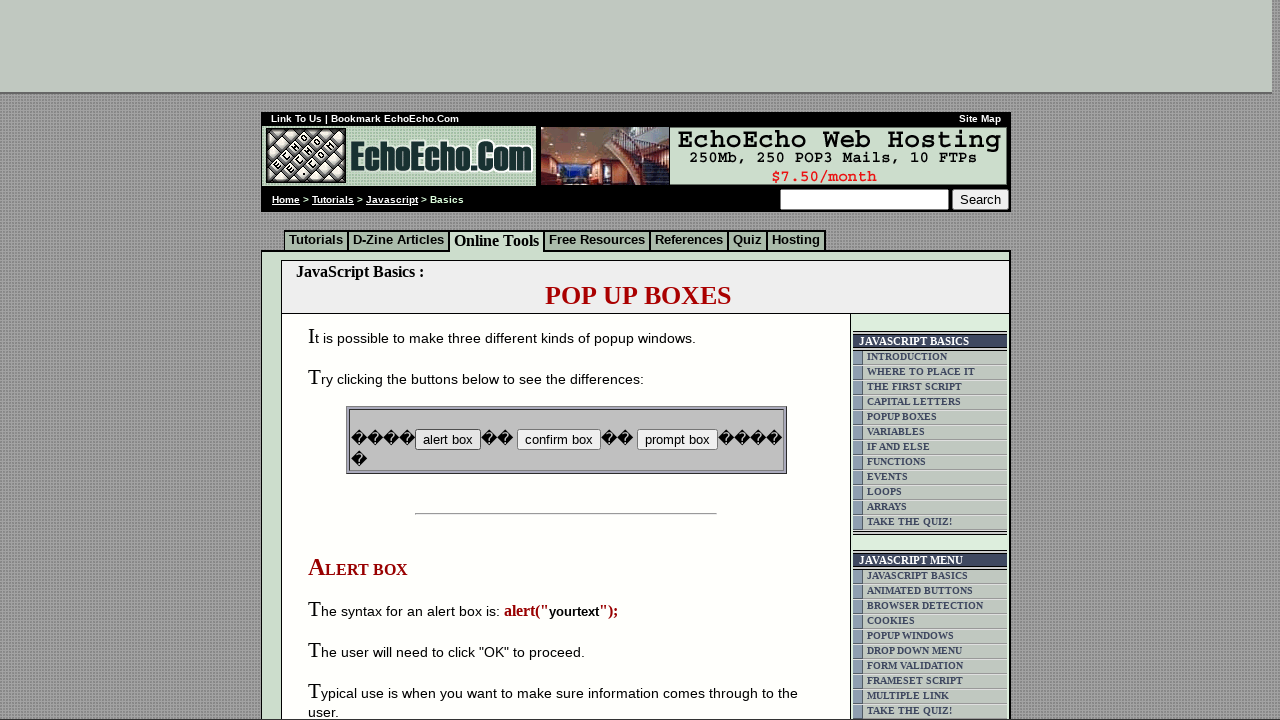